Tests a text box form by filling in user name, email, current address, and permanent address fields, then submitting the form

Starting URL: https://demoqa.com/text-box

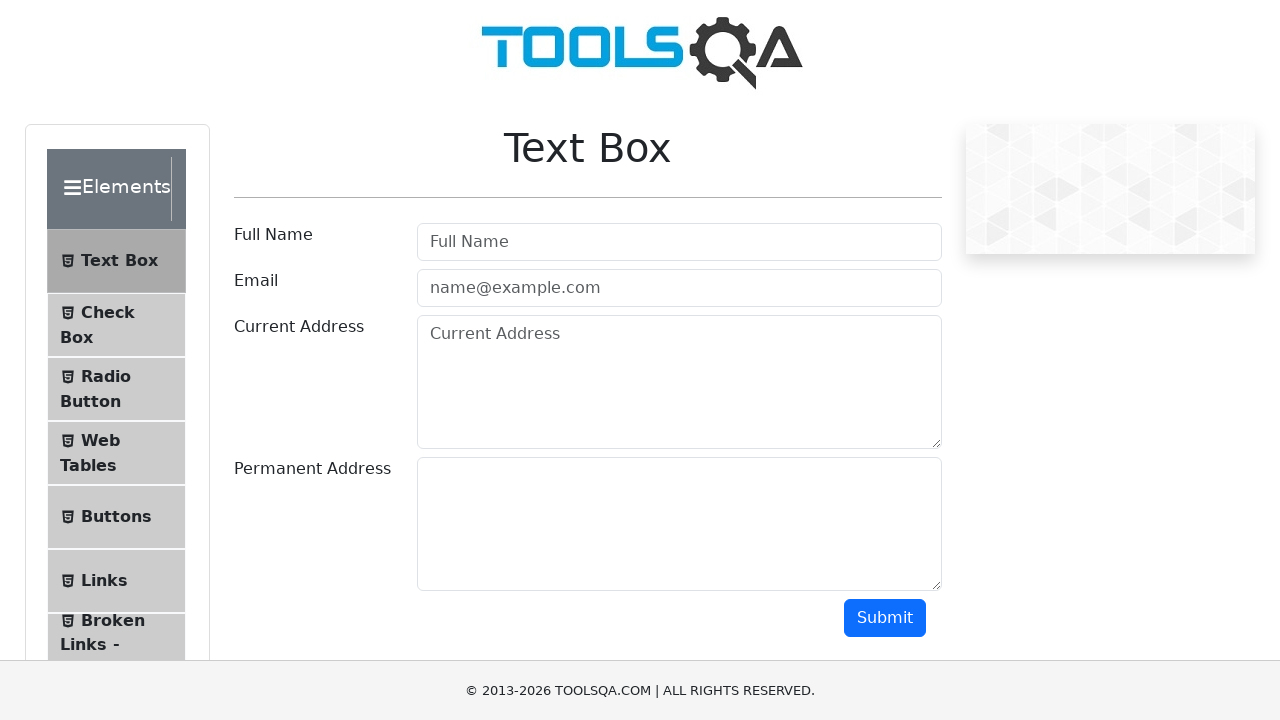

Filled user name field with 'Marcus Thompson' on #userName
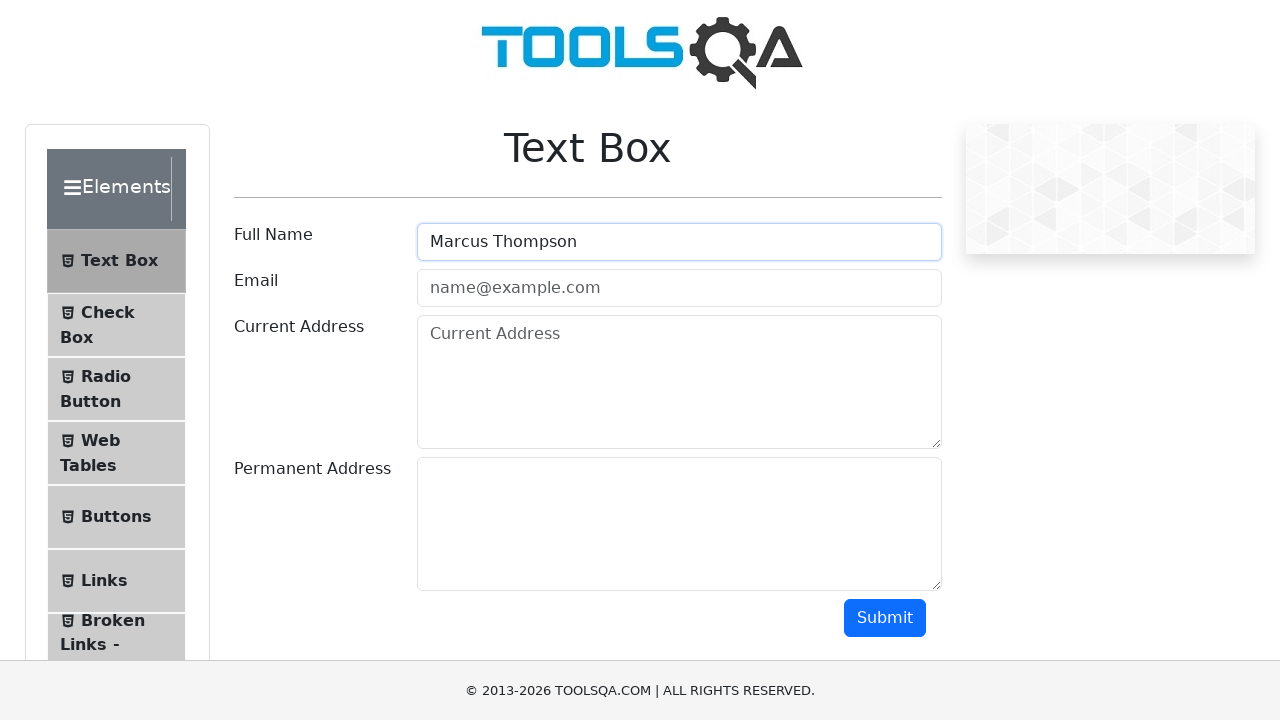

Filled email field with 'marcus.thompson@email.com' on #userEmail
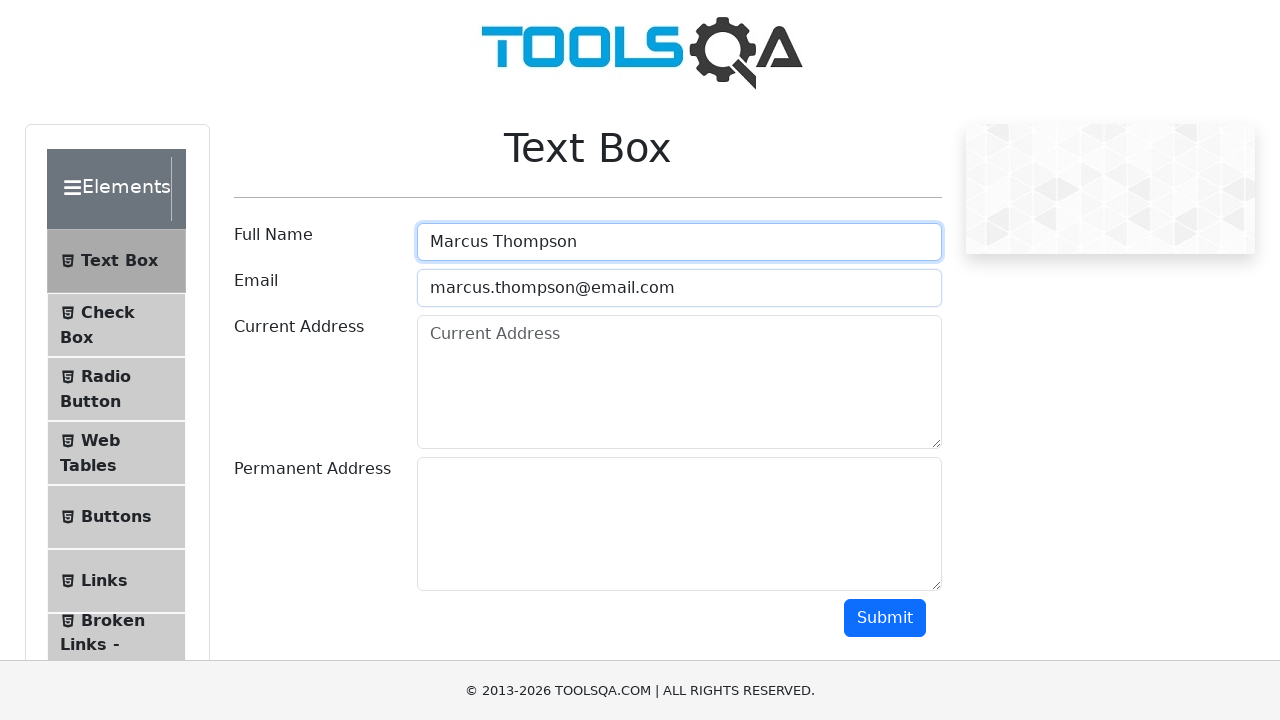

Filled current address field with '123 Oak Street, Denver, Colorado' on #currentAddress
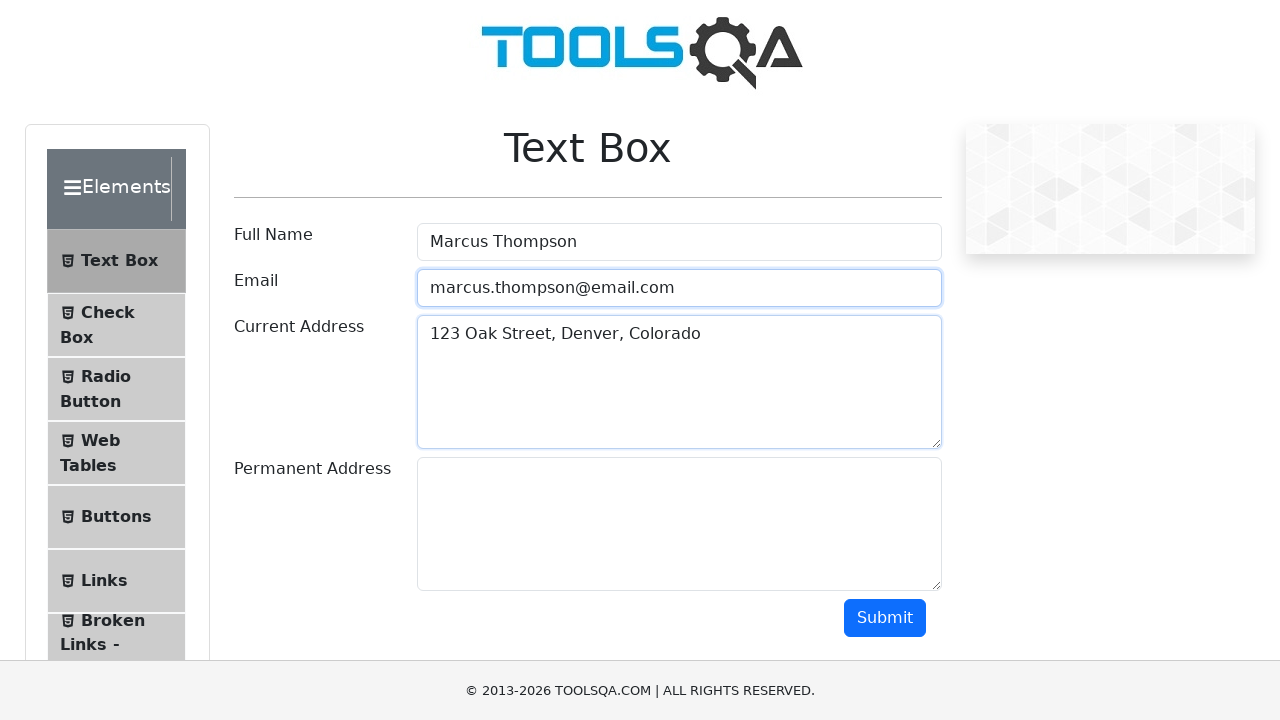

Filled permanent address field with '456 Pine Avenue, Seattle, Washington' on #permanentAddress
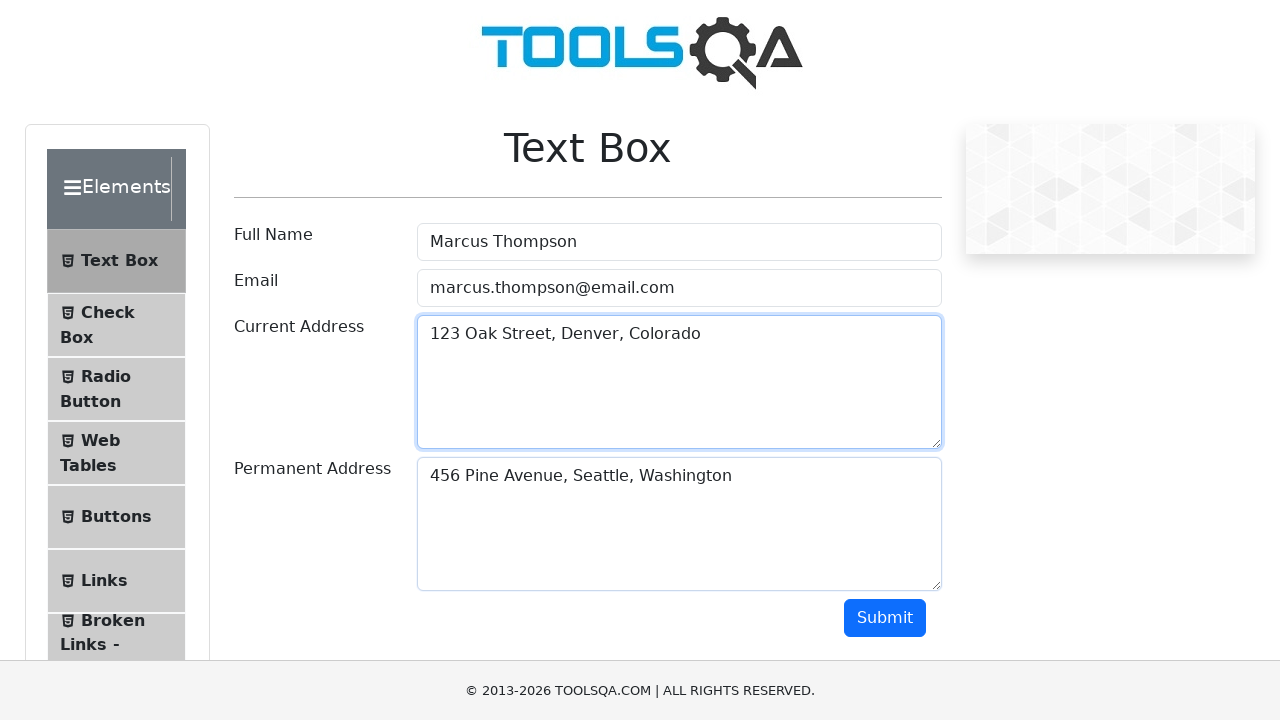

Clicked submit button to submit the form at (885, 618) on #submit
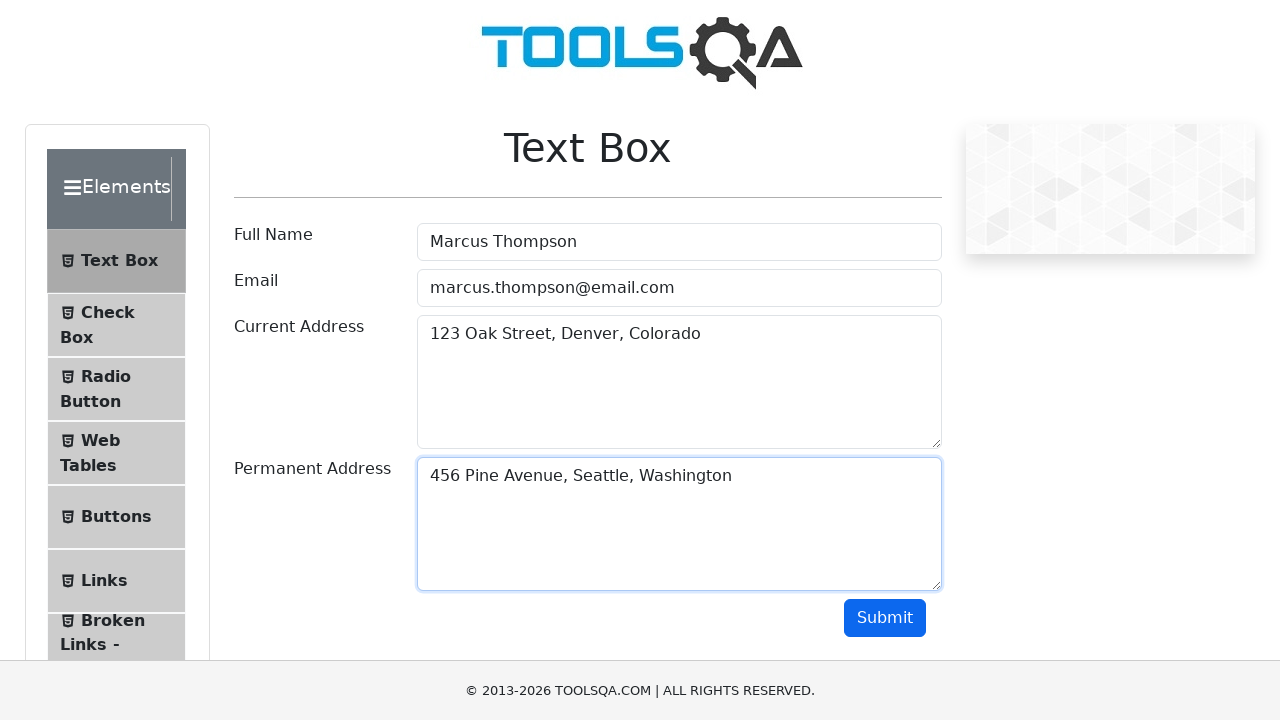

Form output appeared confirming successful submission
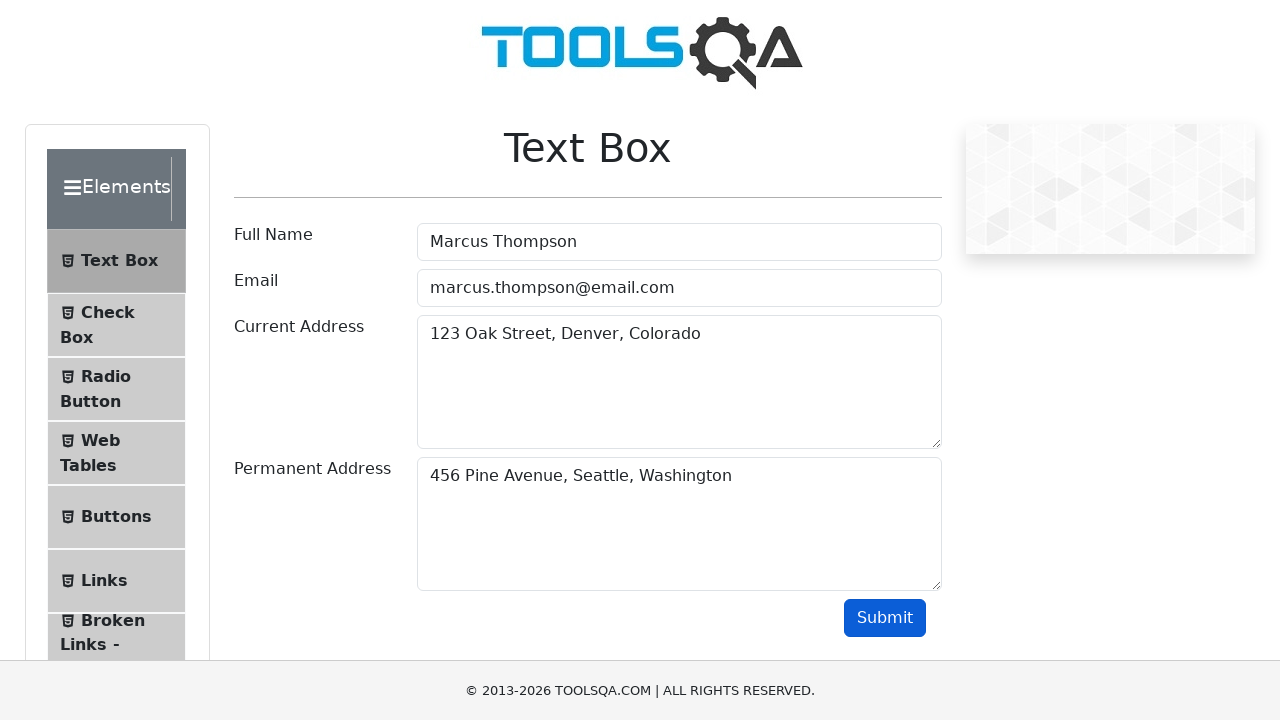

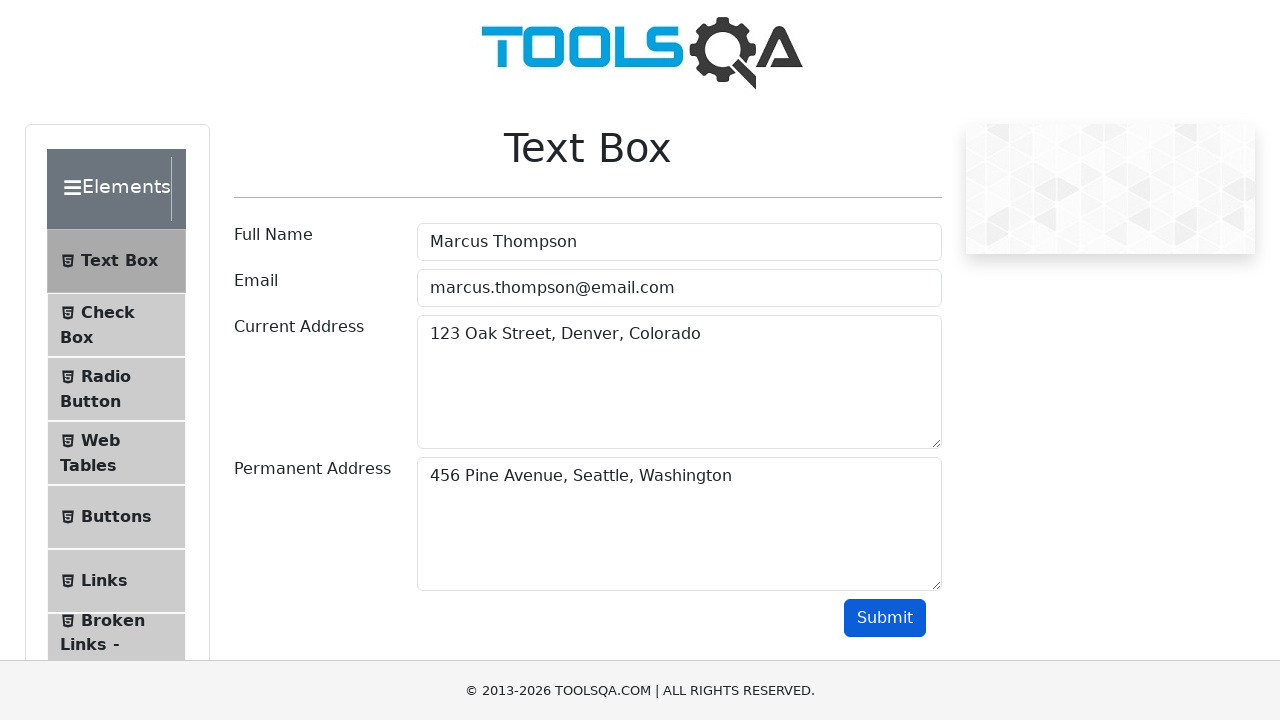